Tests adding a todo item to the sample todo application and verifies it was added correctly

Starting URL: https://lambdatest.github.io/sample-todo-app/

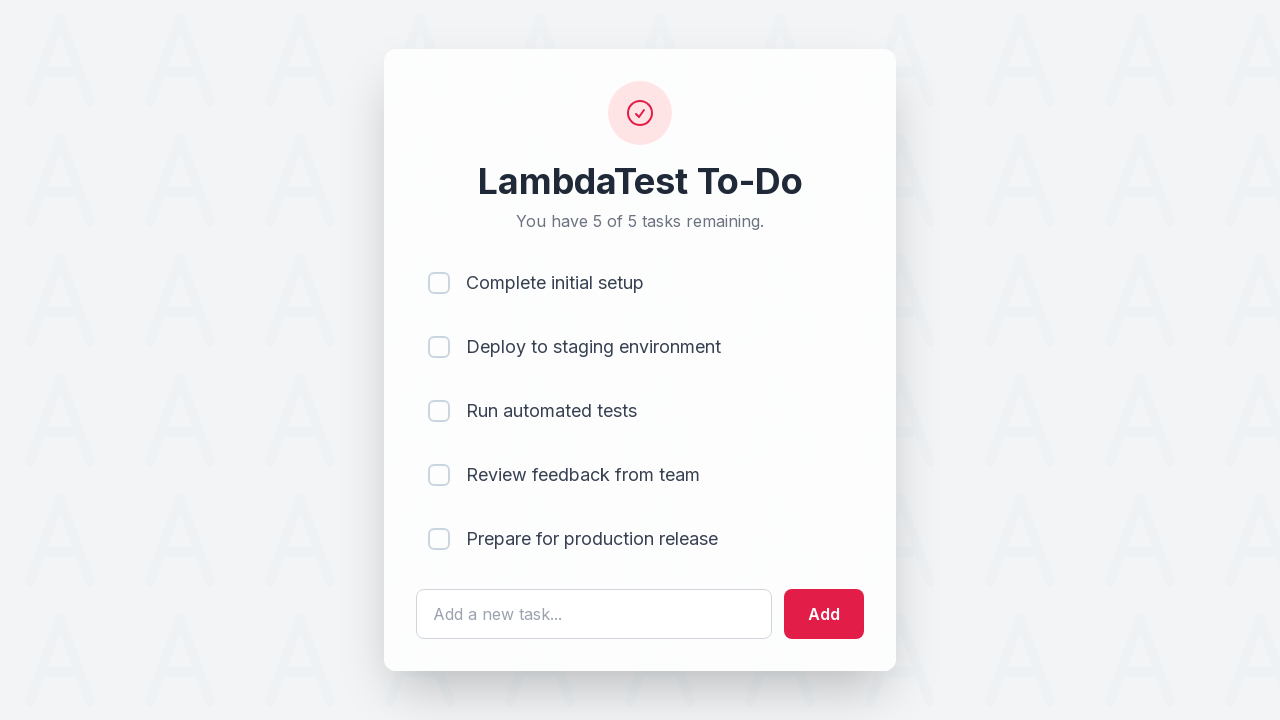

Filled todo input field with 'kljfkd' on #sampletodotext
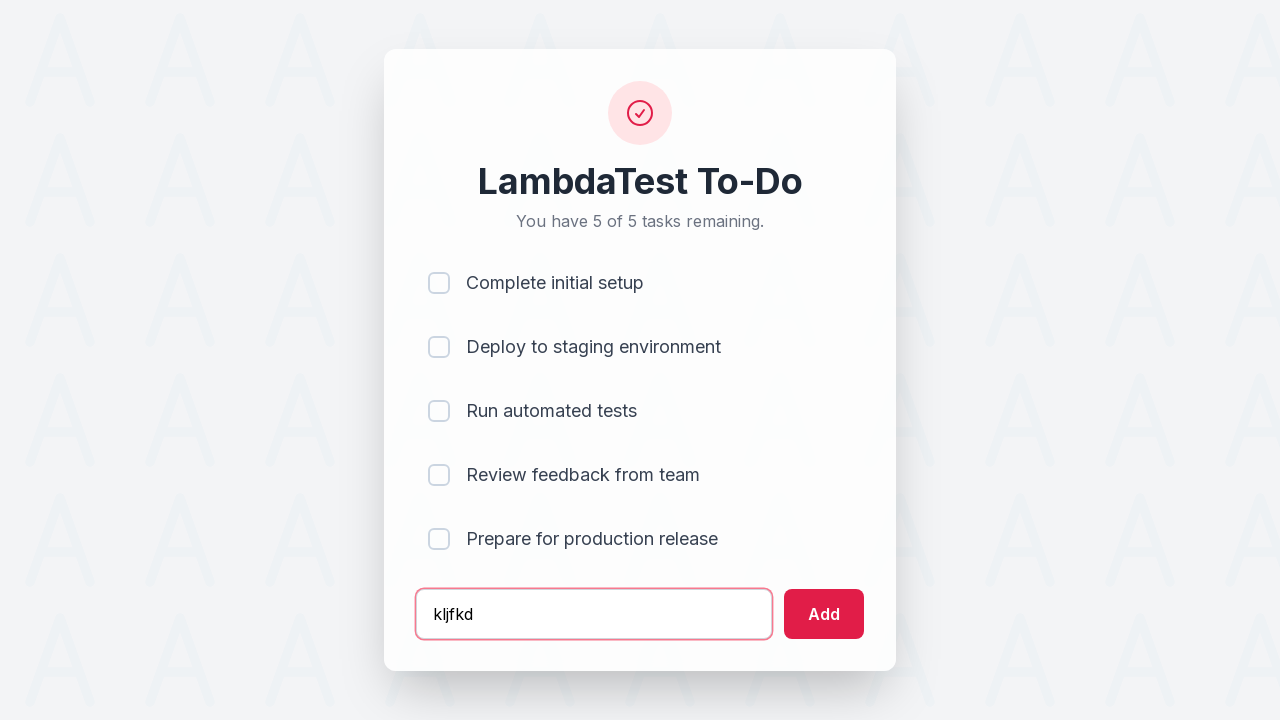

Pressed Enter to submit todo item on #sampletodotext
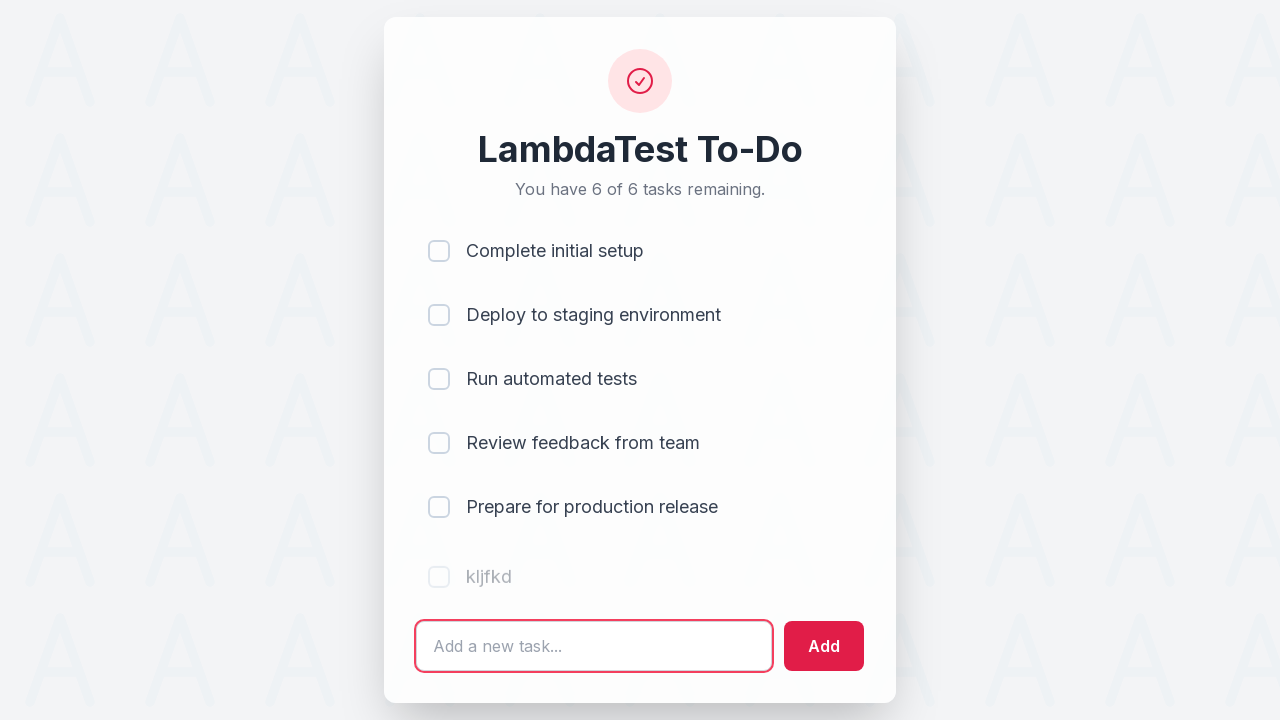

Waited for new todo item to appear in list
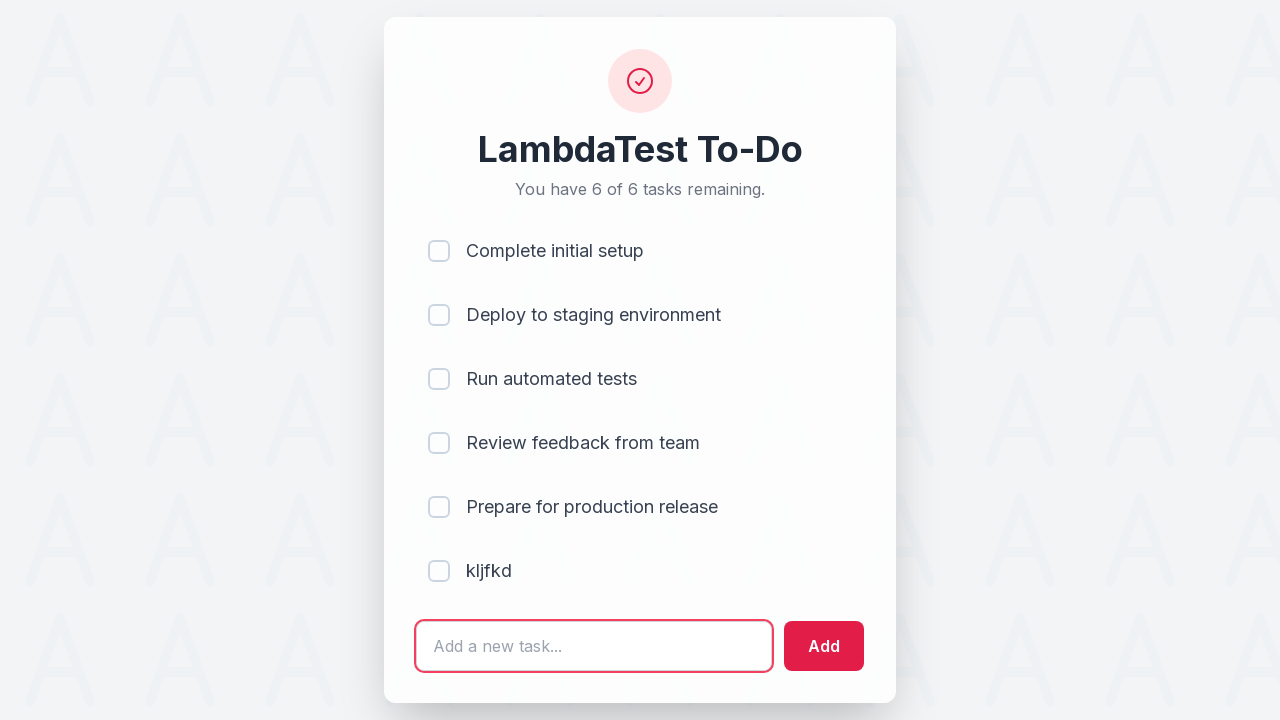

Retrieved text content of newly added todo item: 'kljfkd'
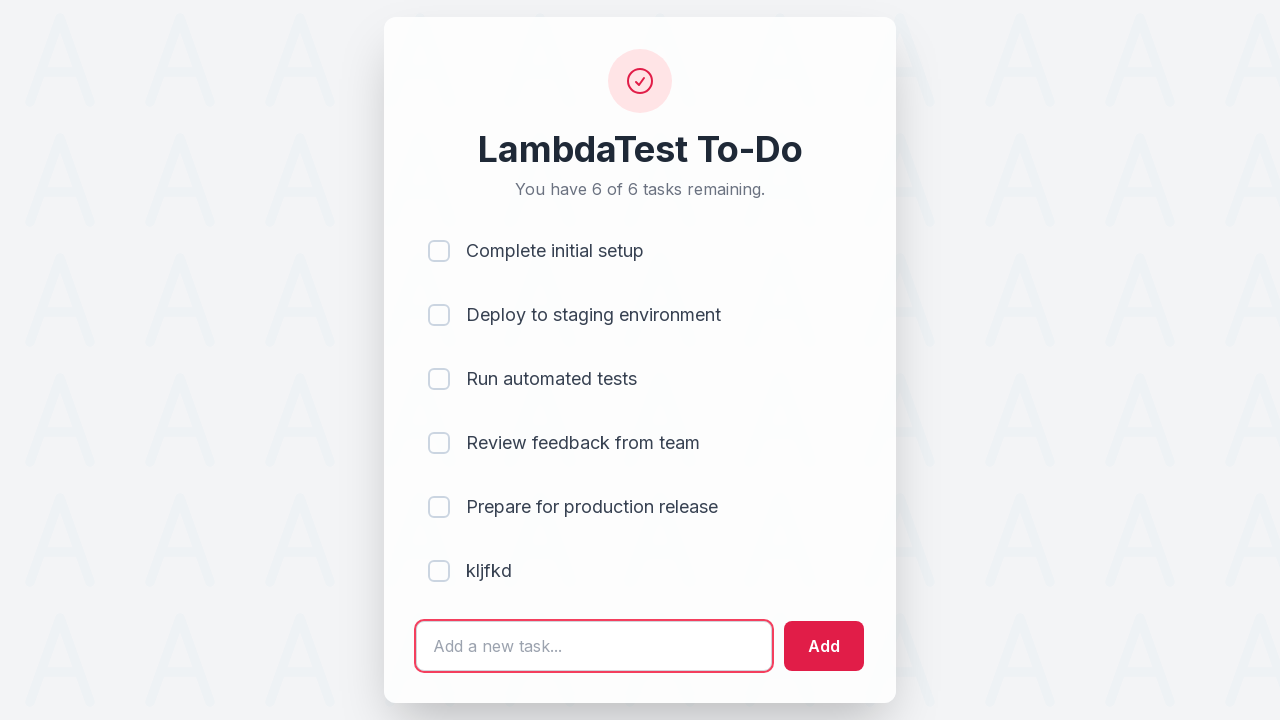

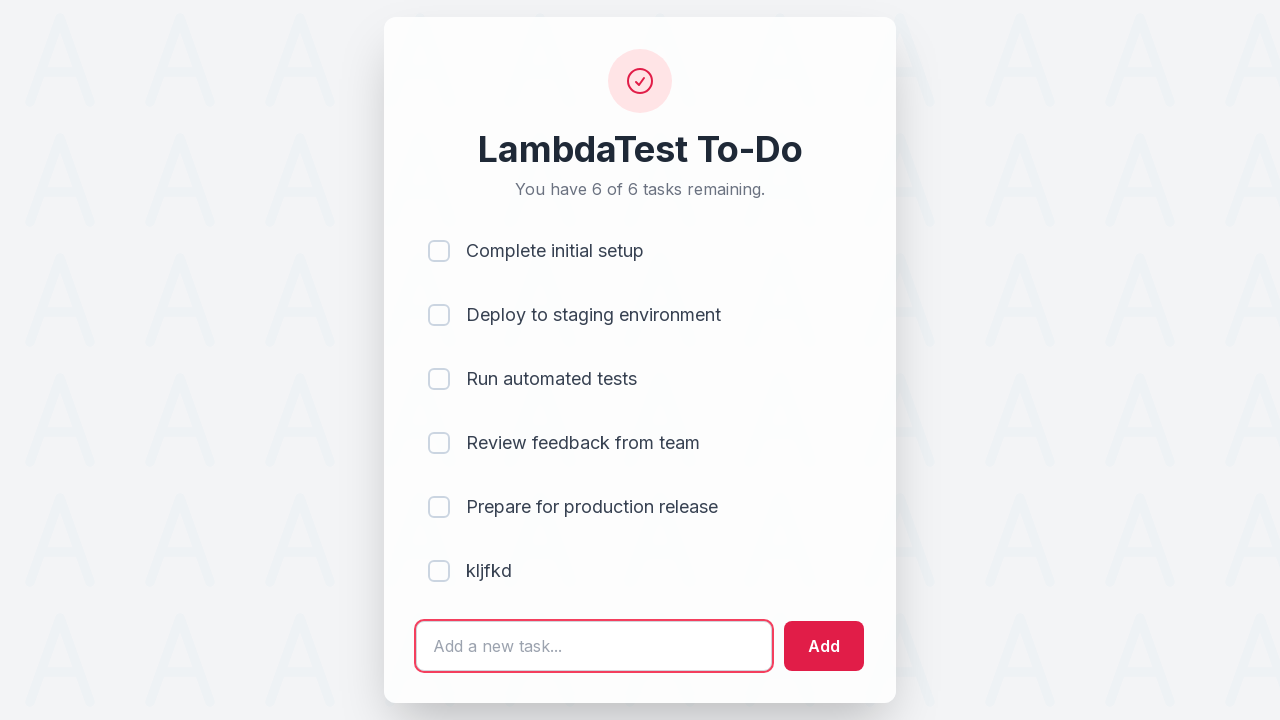